Tests clicking the "Get started" link on Playwright homepage and verifies the Installation heading appears

Starting URL: https://playwright.dev/

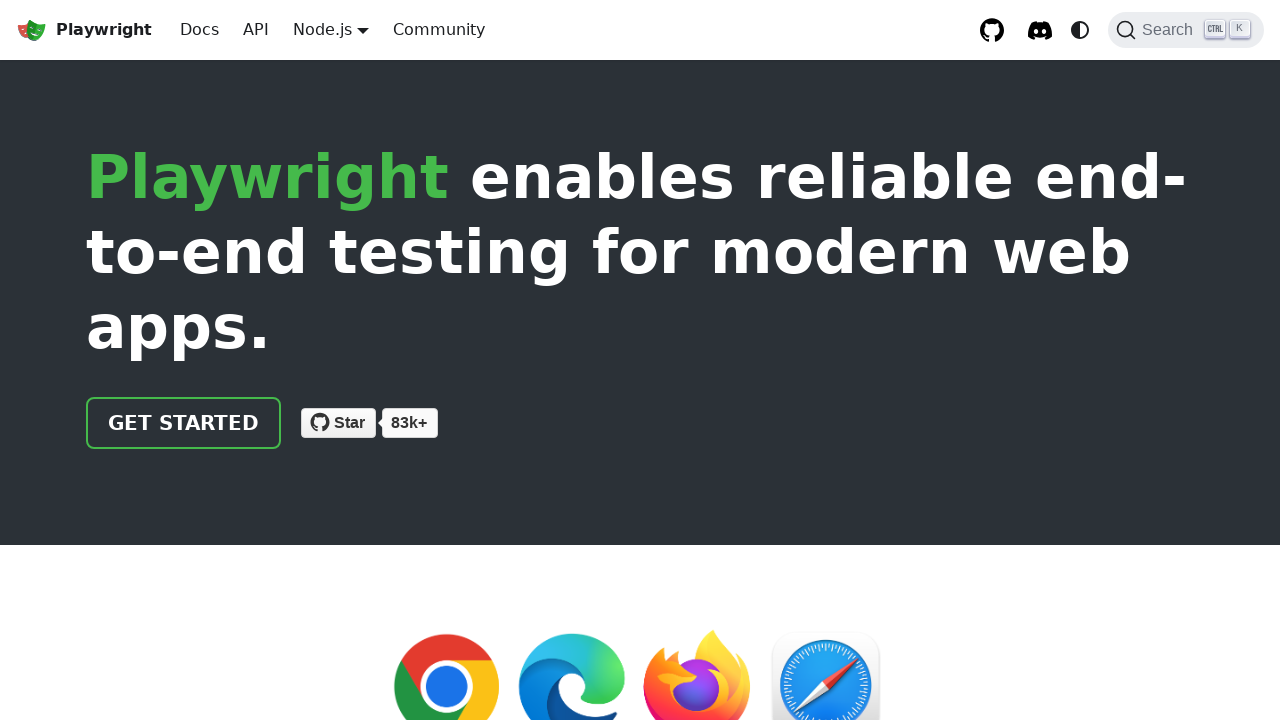

Navigated to Playwright homepage
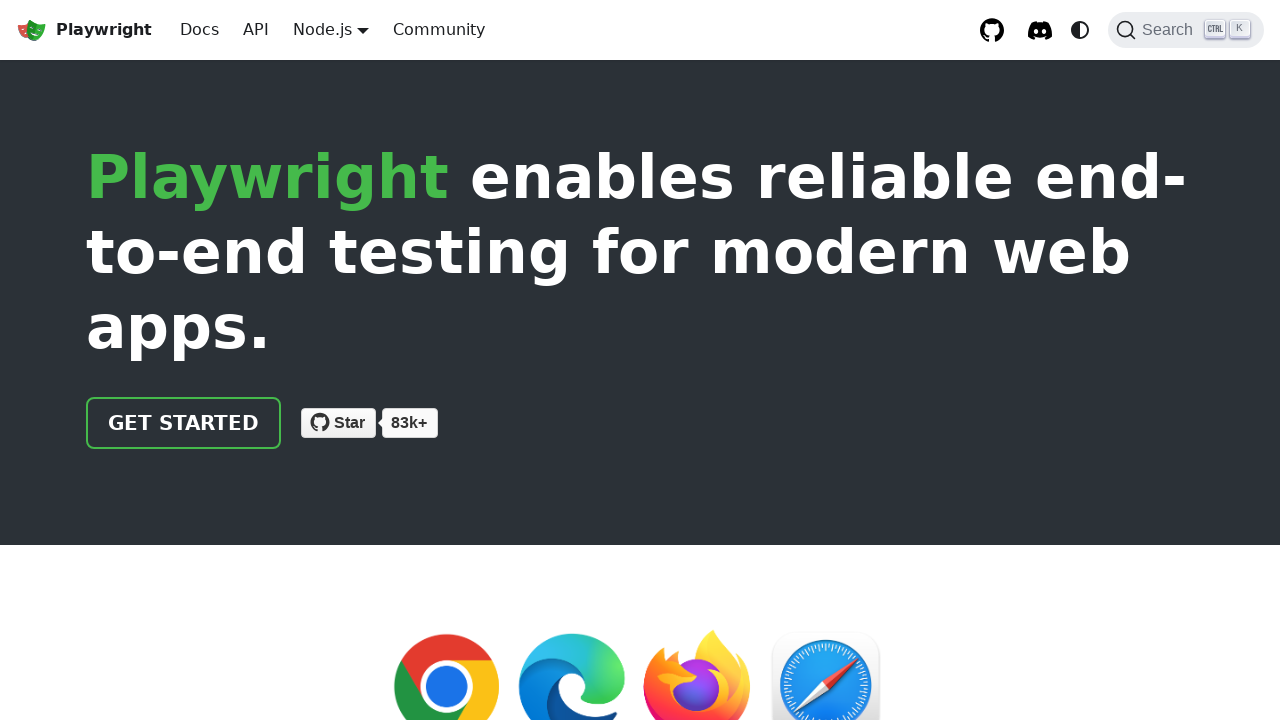

Clicked the 'Get started' link at (184, 423) on internal:role=link[name="Get started"i]
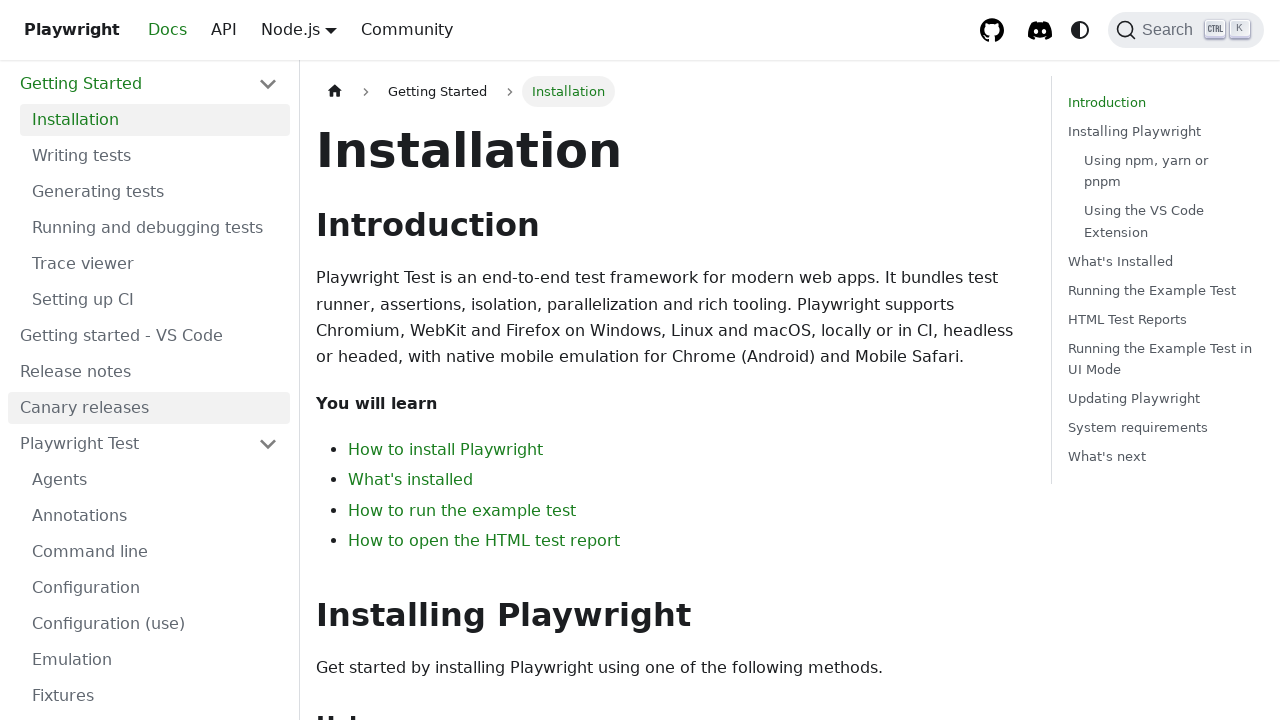

Installation heading appeared and is visible
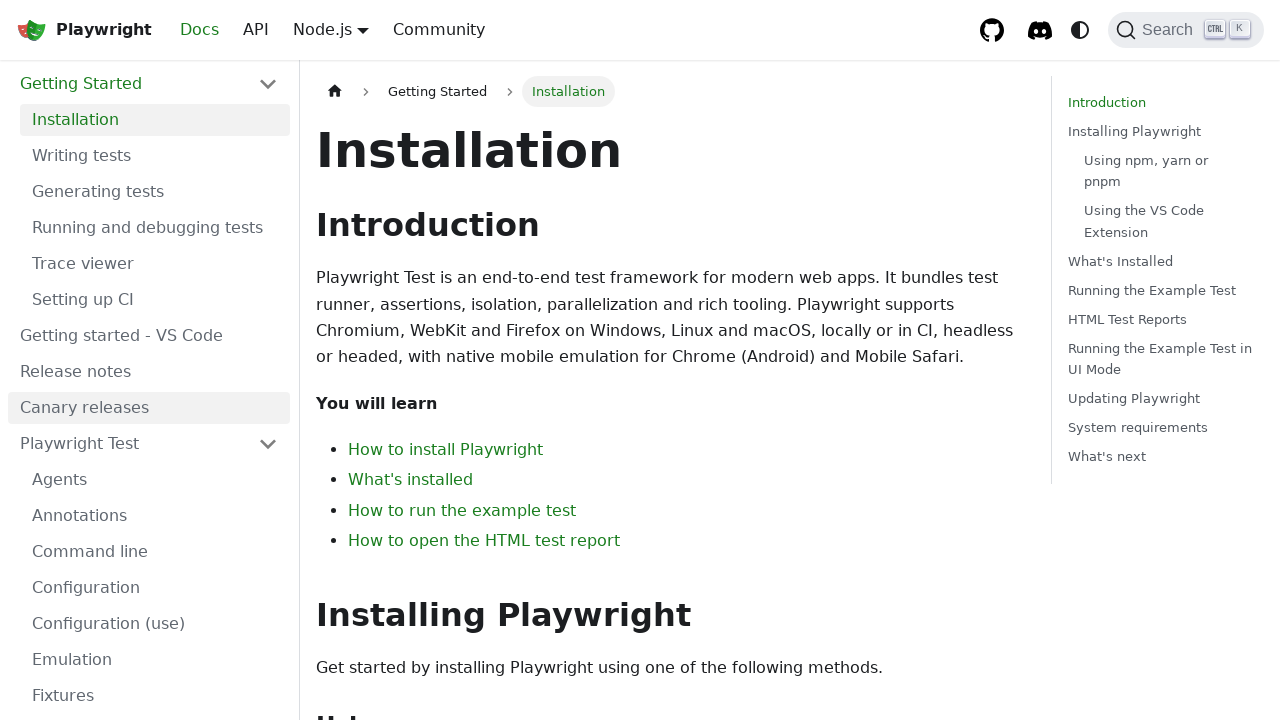

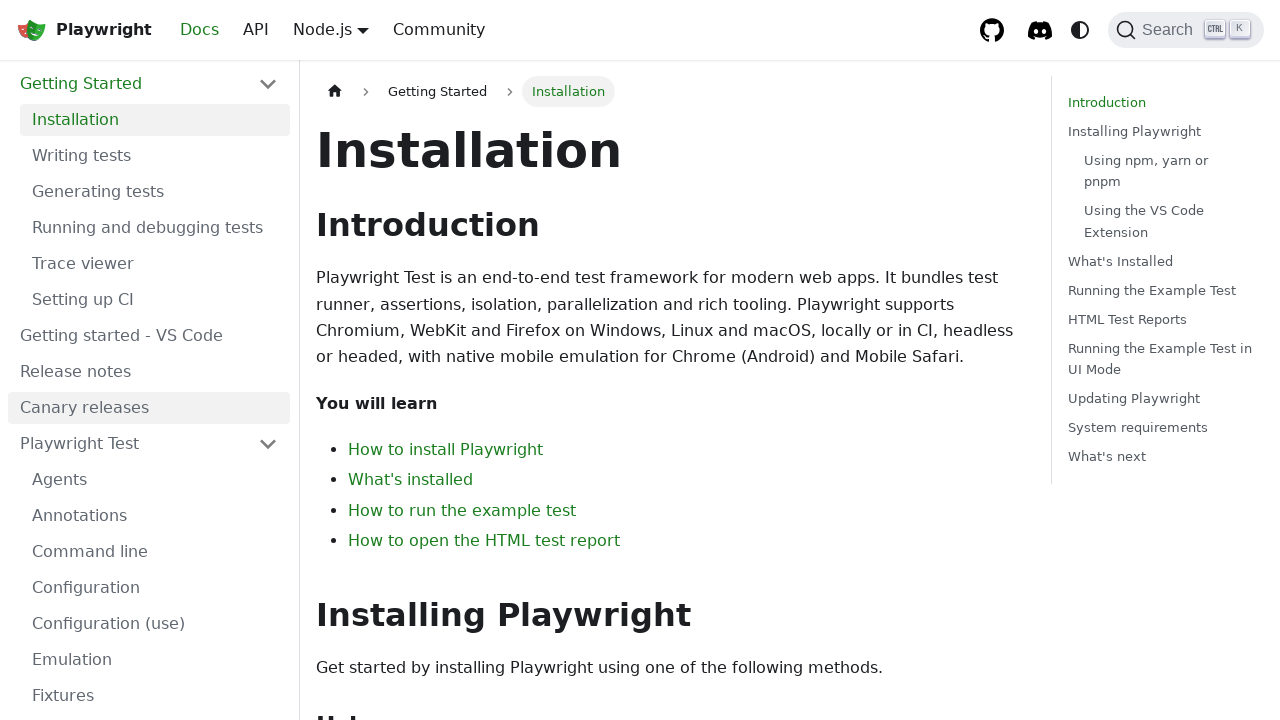